Checks the table column headers on the Browse Languages page

Starting URL: https://99-bottles-of-beer.net/

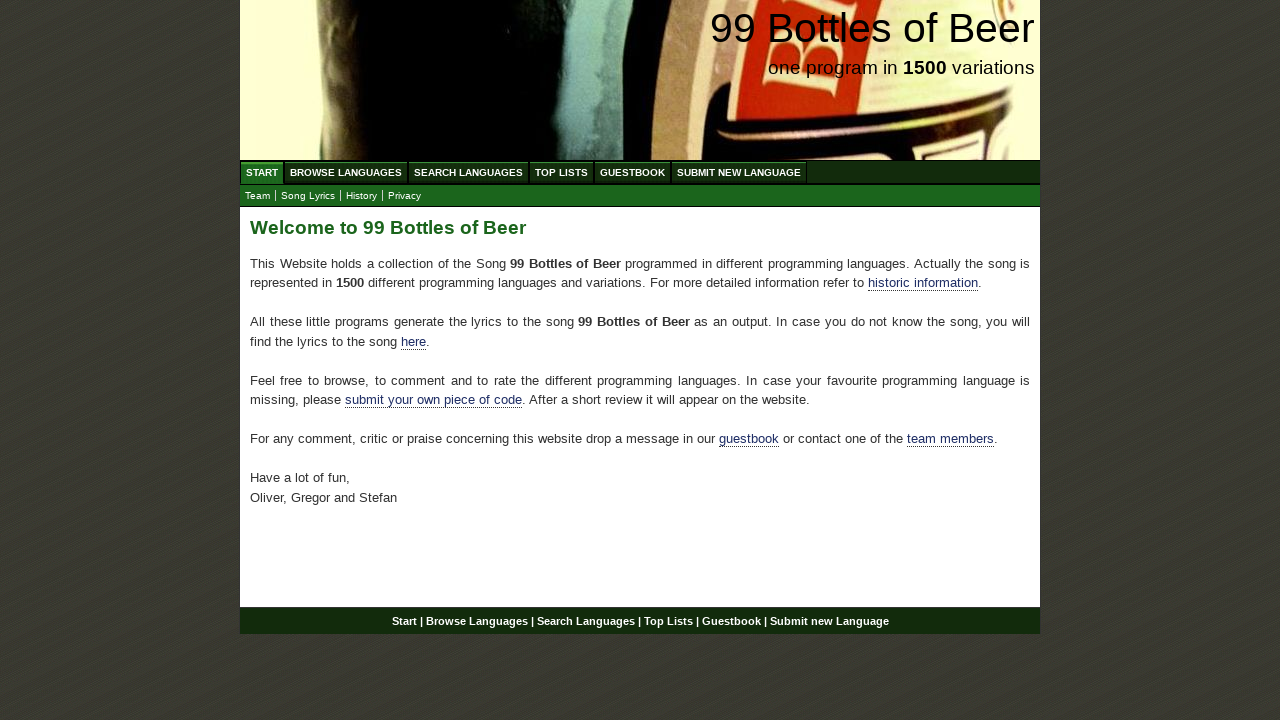

Clicked on Browse Languages menu link at (346, 172) on xpath=//a[contains(@href, '/abc.html')]
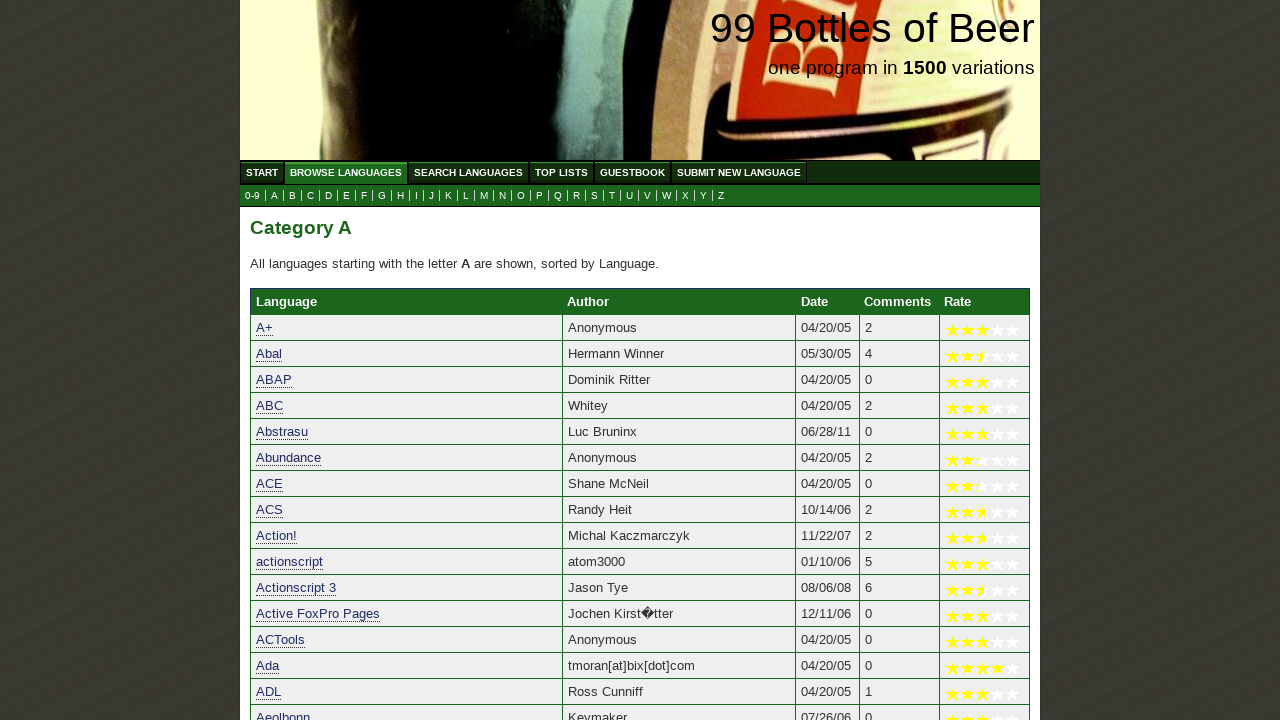

Table with column headers loaded on Browse Languages page
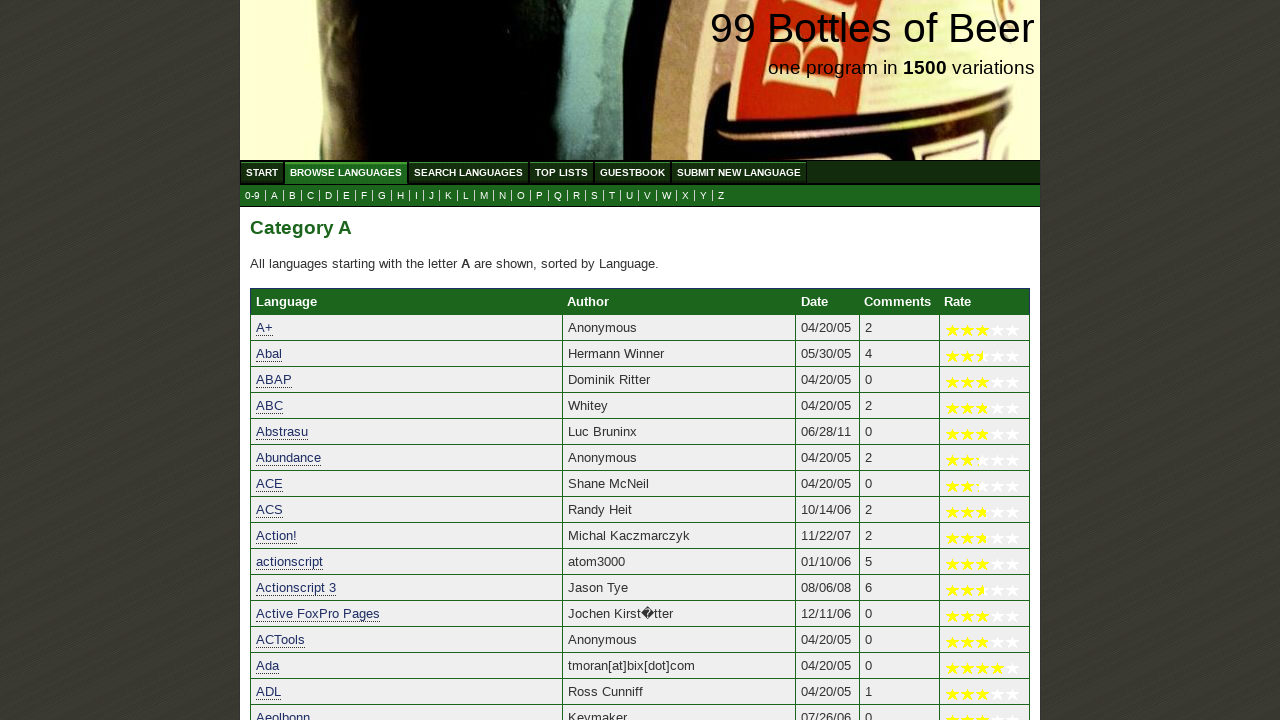

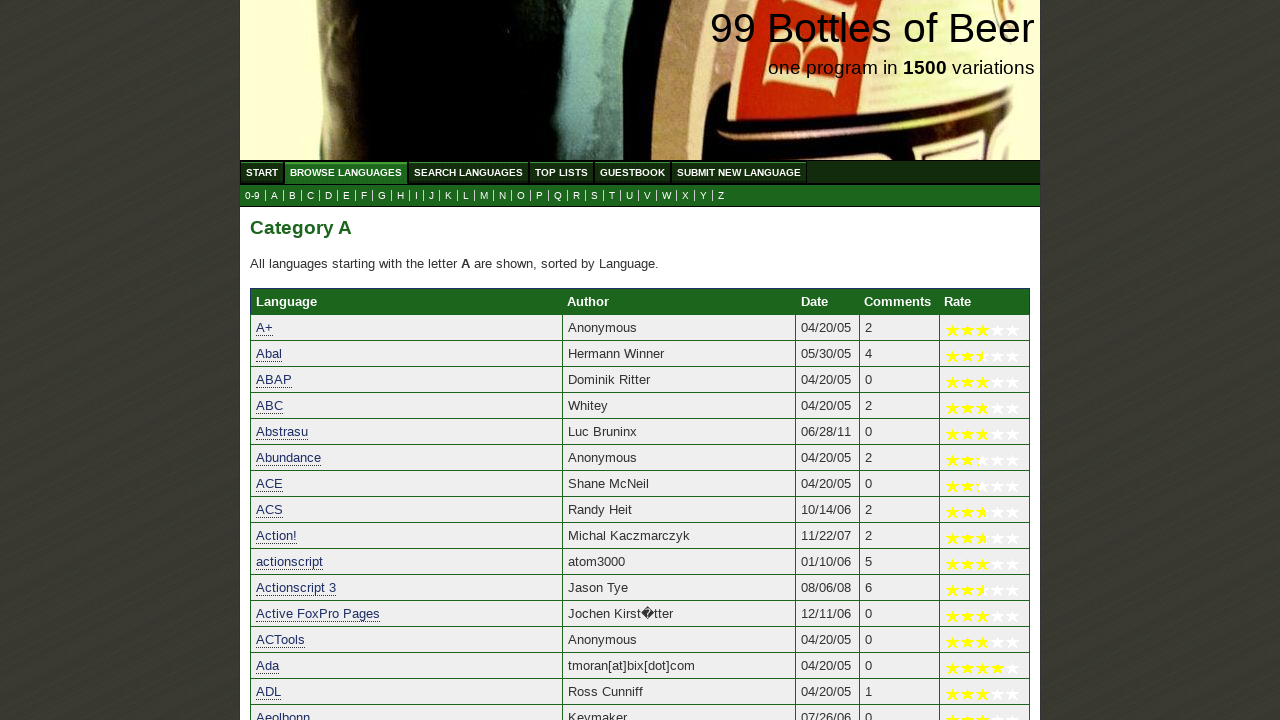